Tests window handling functionality by opening a new window, switching to it to verify content, then switching back to the parent window

Starting URL: https://demoqa.com/browser-windows

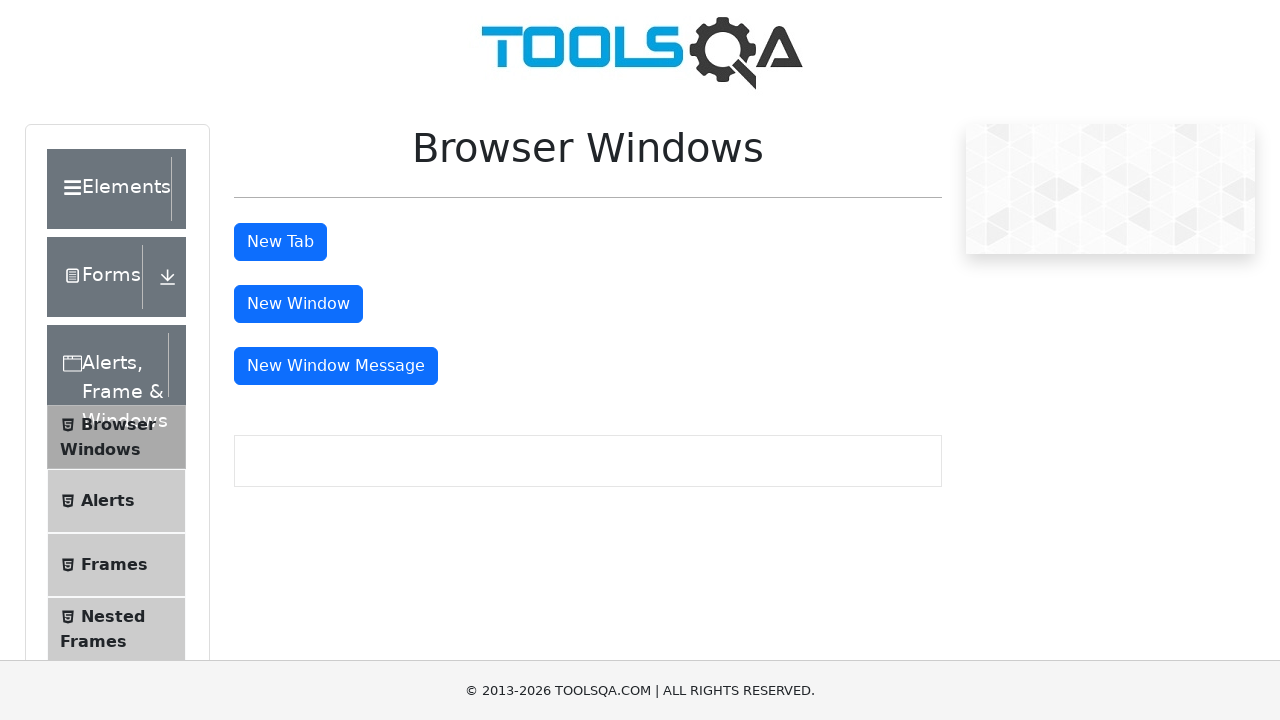

Clicked button to open new window at (298, 304) on button#windowButton
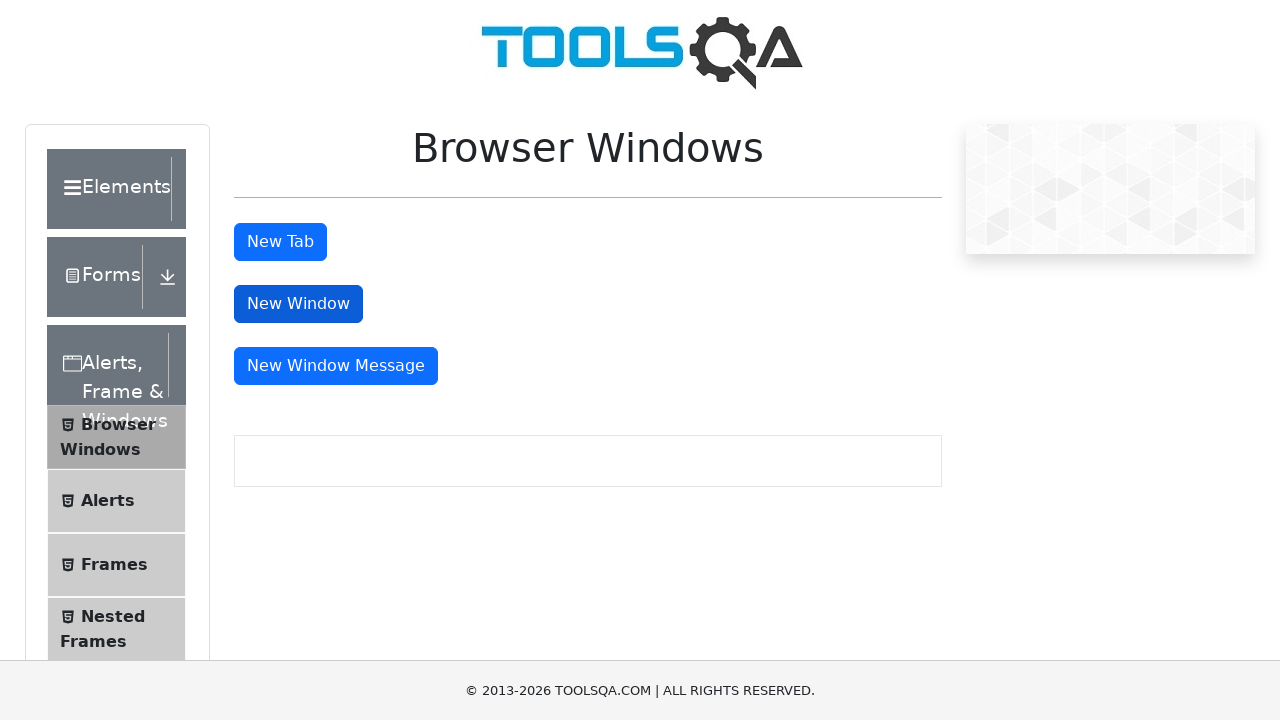

New window opened and obtained reference
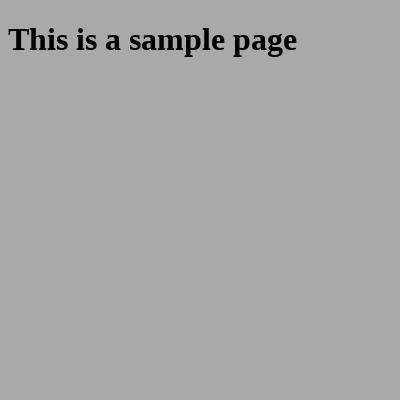

Retrieved heading text from new window: 'This is a sample page'
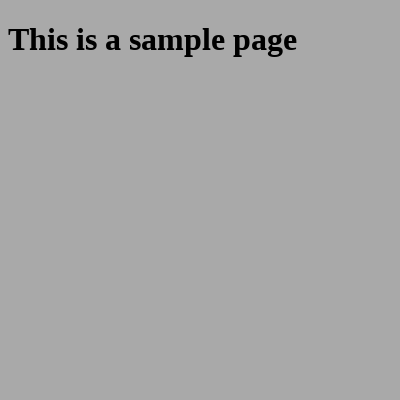

Printed heading text to console
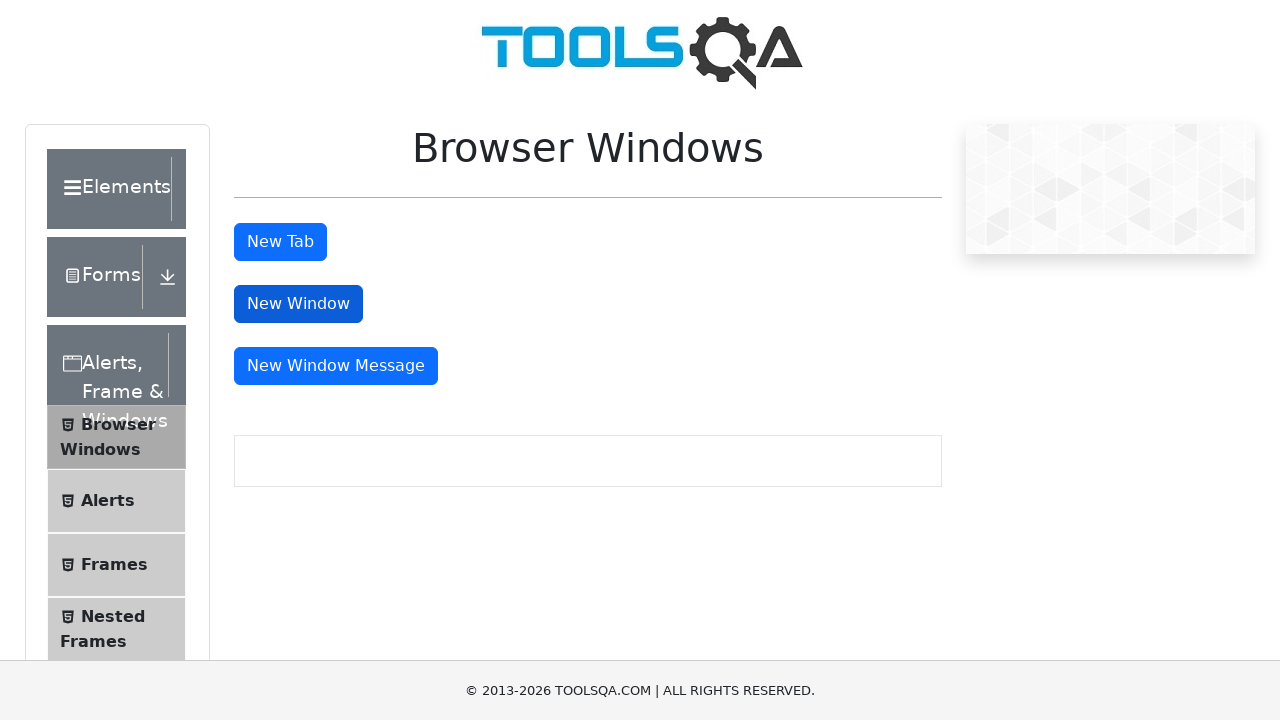

Closed the new window
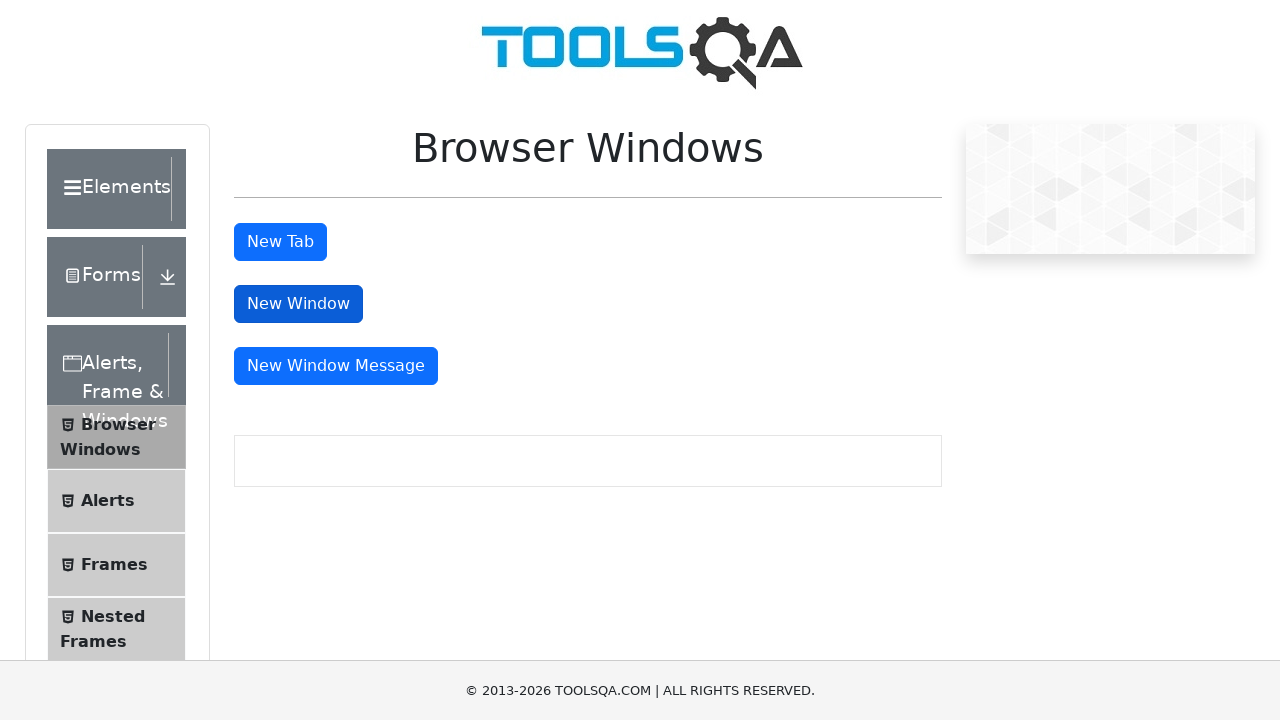

Focus returned to parent window
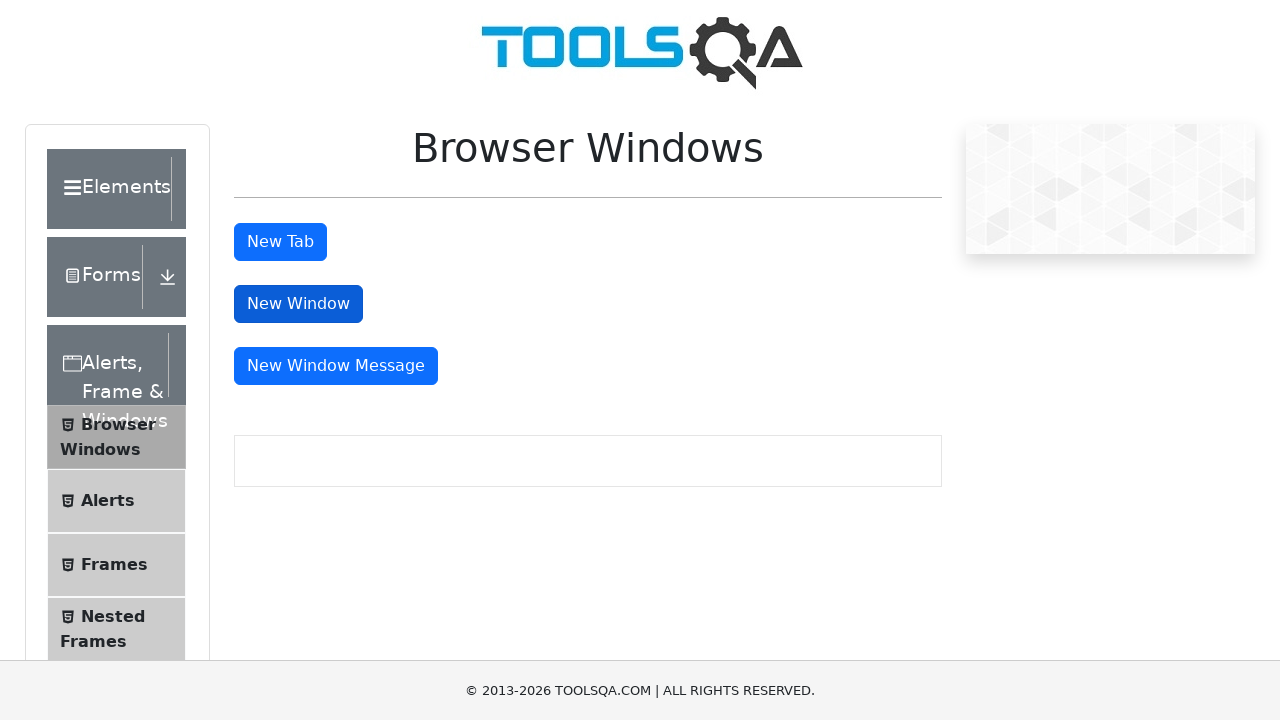

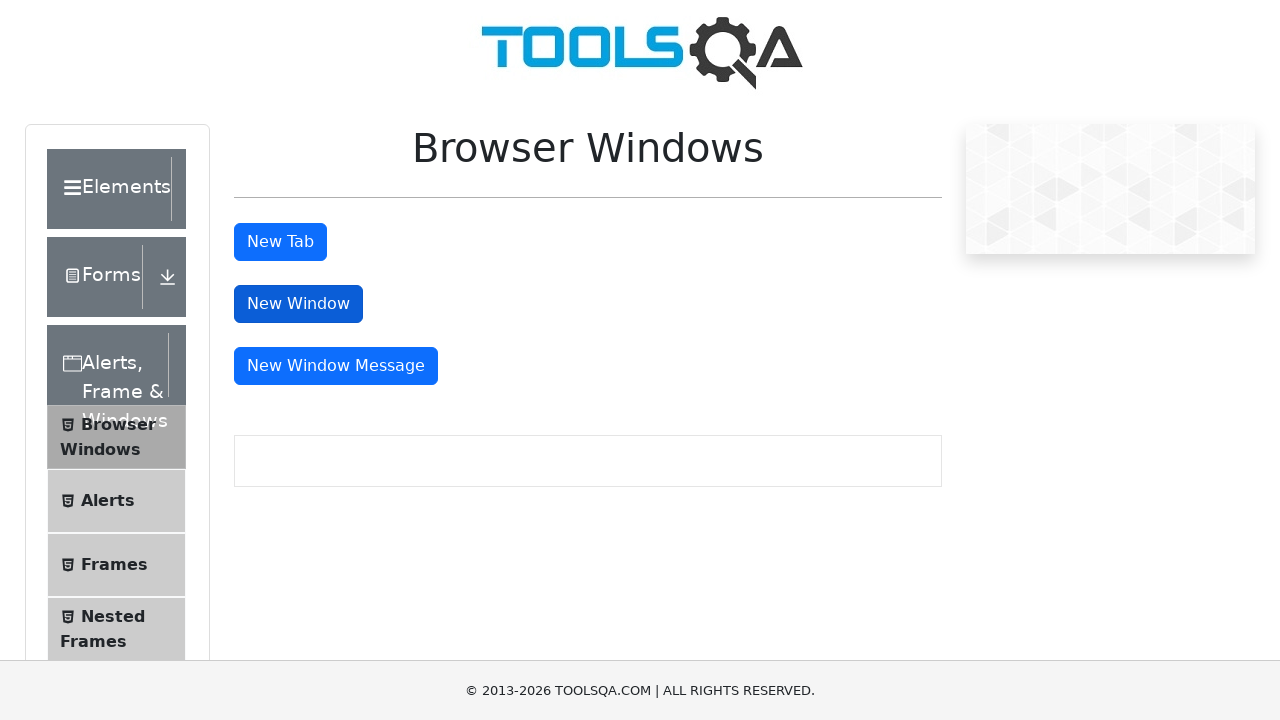